Tests date picker functionality by clicking on the datepicker, navigating to the previous month, and selecting a specific date

Starting URL: https://jqueryui.com/datepicker/

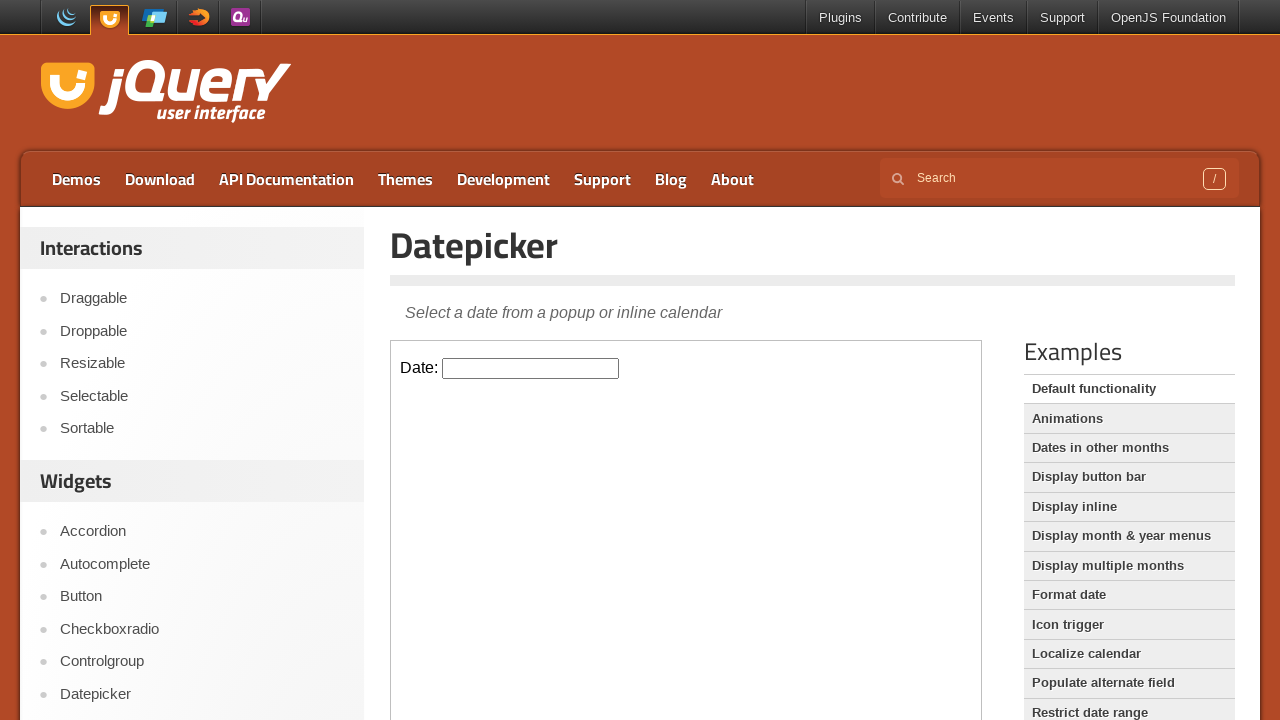

Located the demo frame containing the datepicker
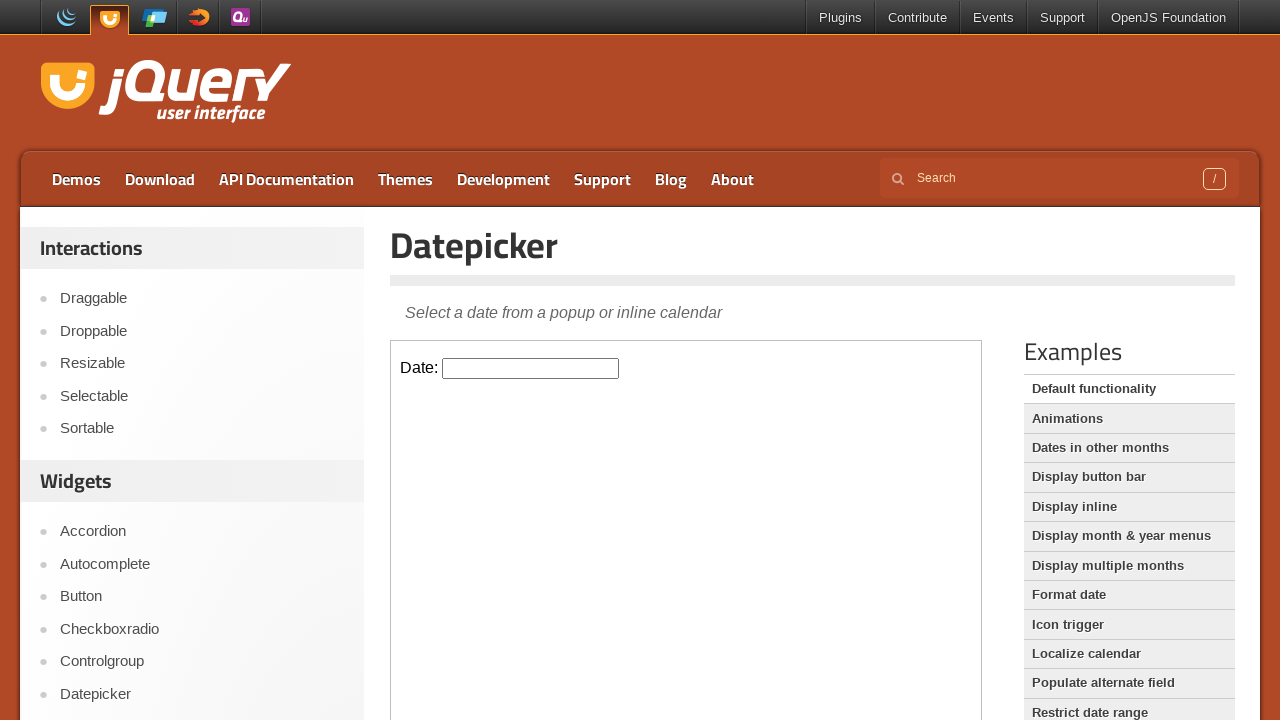

Clicked on the datepicker input to open the calendar at (531, 368) on [class="demo-frame"] >> internal:control=enter-frame >> [id="datepicker"]
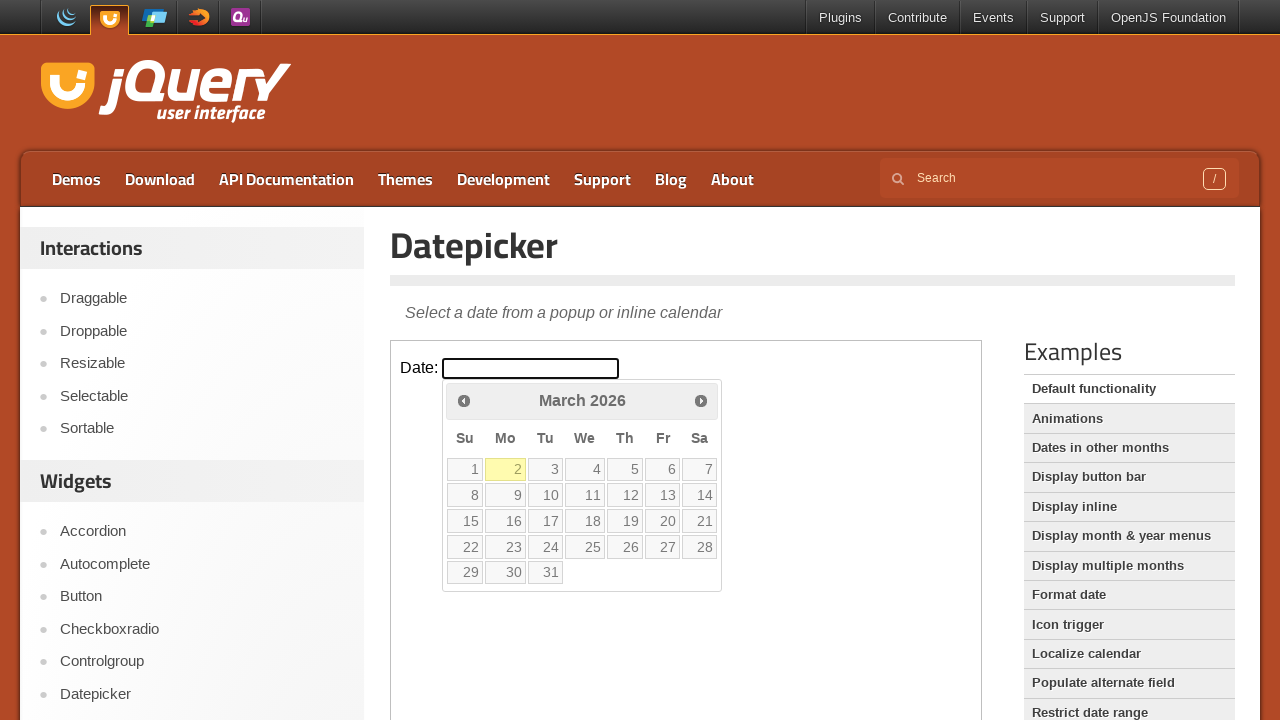

Clicked the previous month button to navigate backwards at (464, 400) on [class="demo-frame"] >> internal:control=enter-frame >> .ui-datepicker-prev
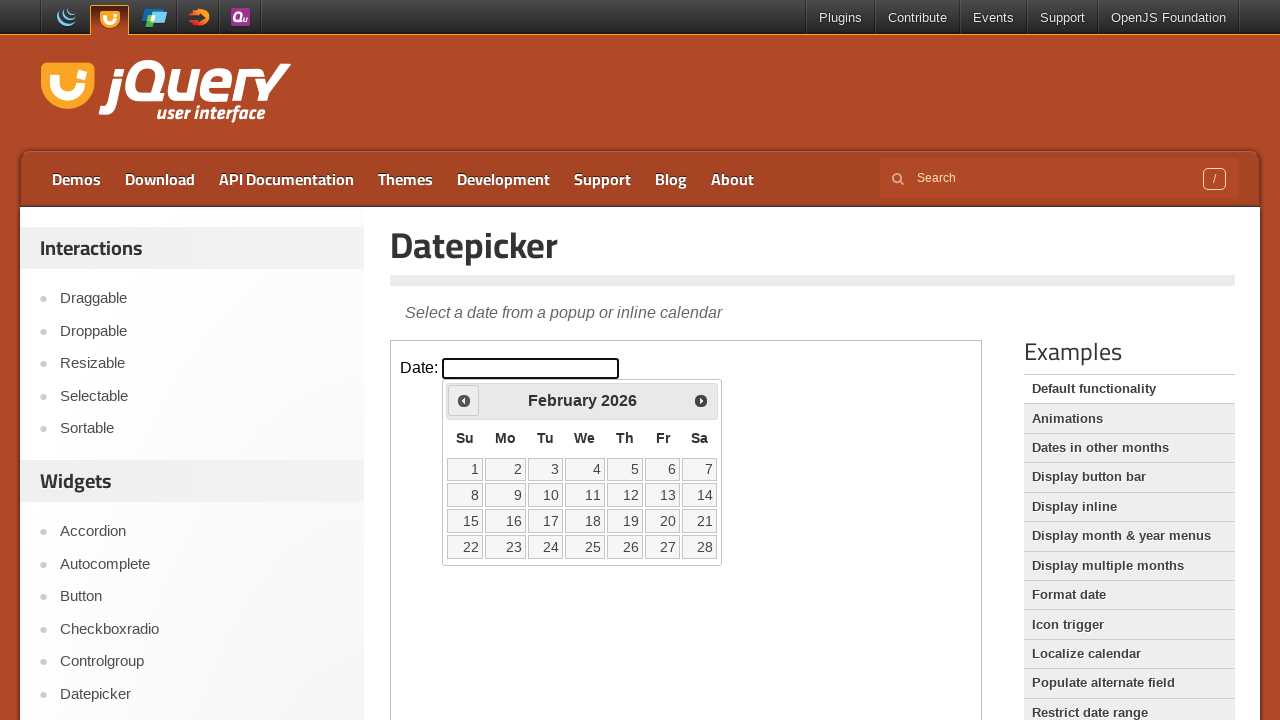

Selected the 15th day from the calendar at (465, 521) on [class="demo-frame"] >> internal:control=enter-frame >> text="15"
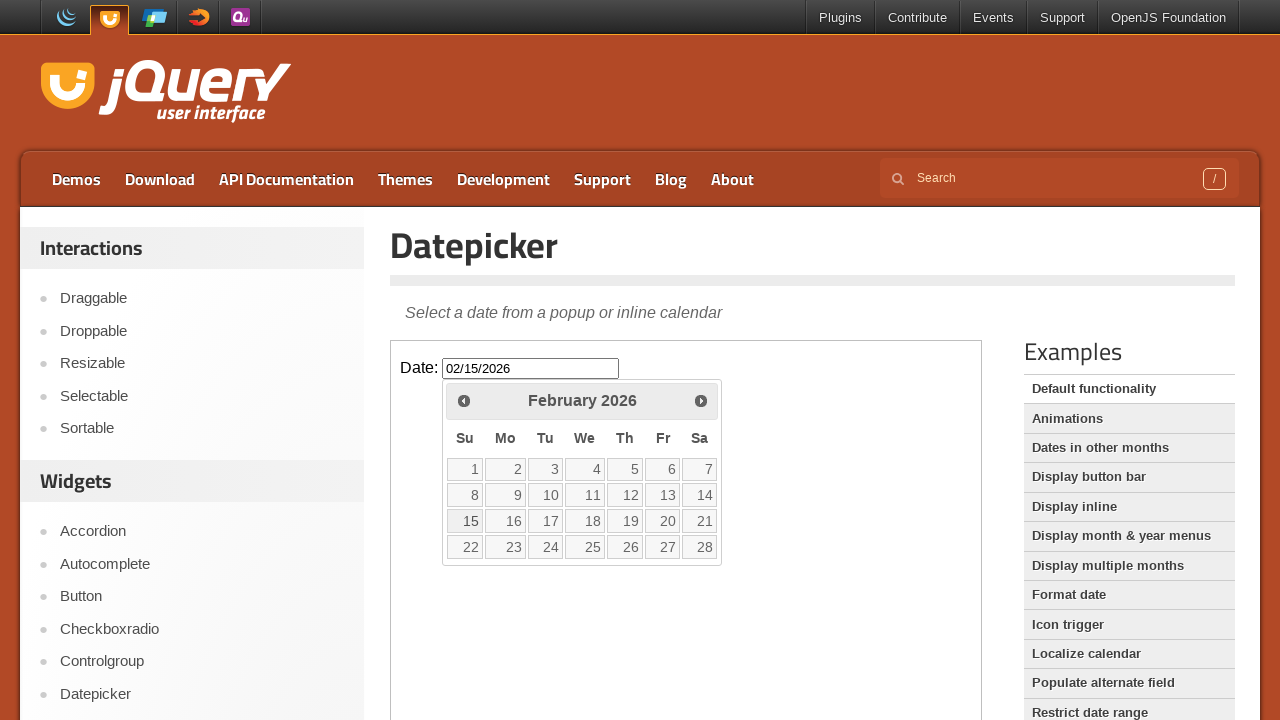

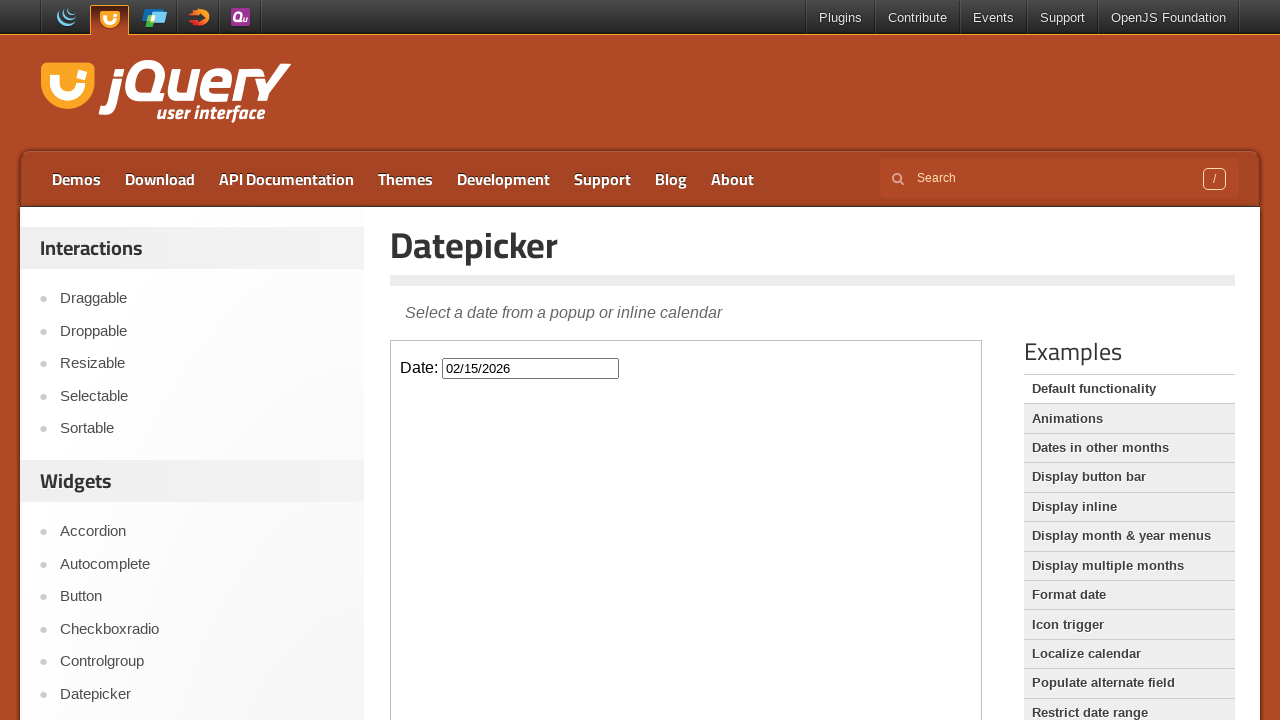